Tests the web table filter functionality by entering "Rice" in the search field and verifying that all displayed vegetable names contain the search term.

Starting URL: https://rahulshettyacademy.com/seleniumPractise/#/offers

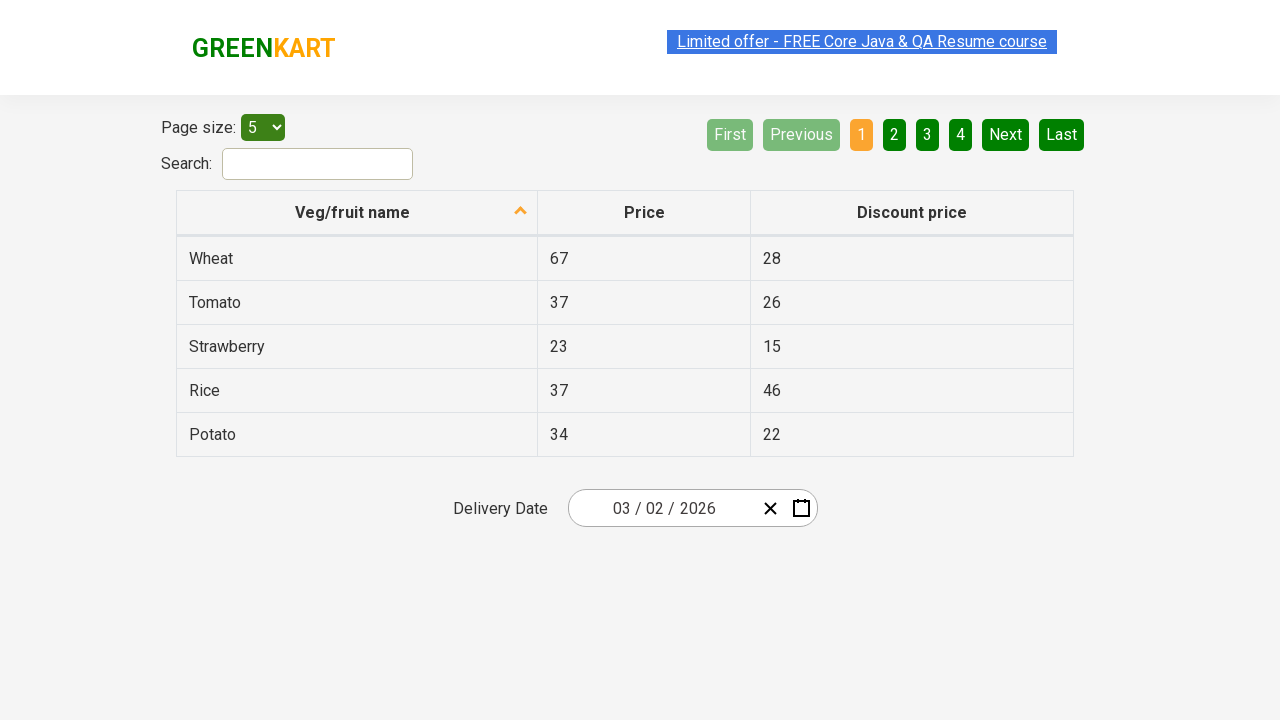

Filled search field with 'Rice' to filter the web table on #search-field
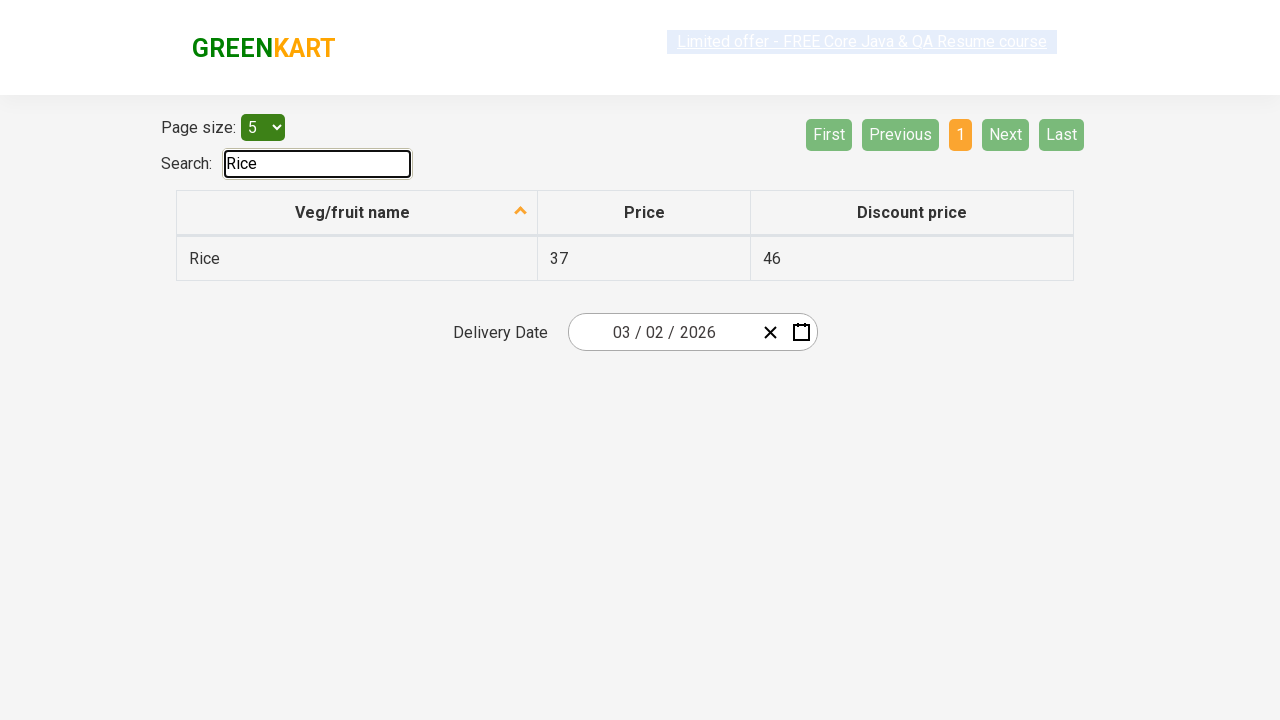

Waited for filter to apply to the table
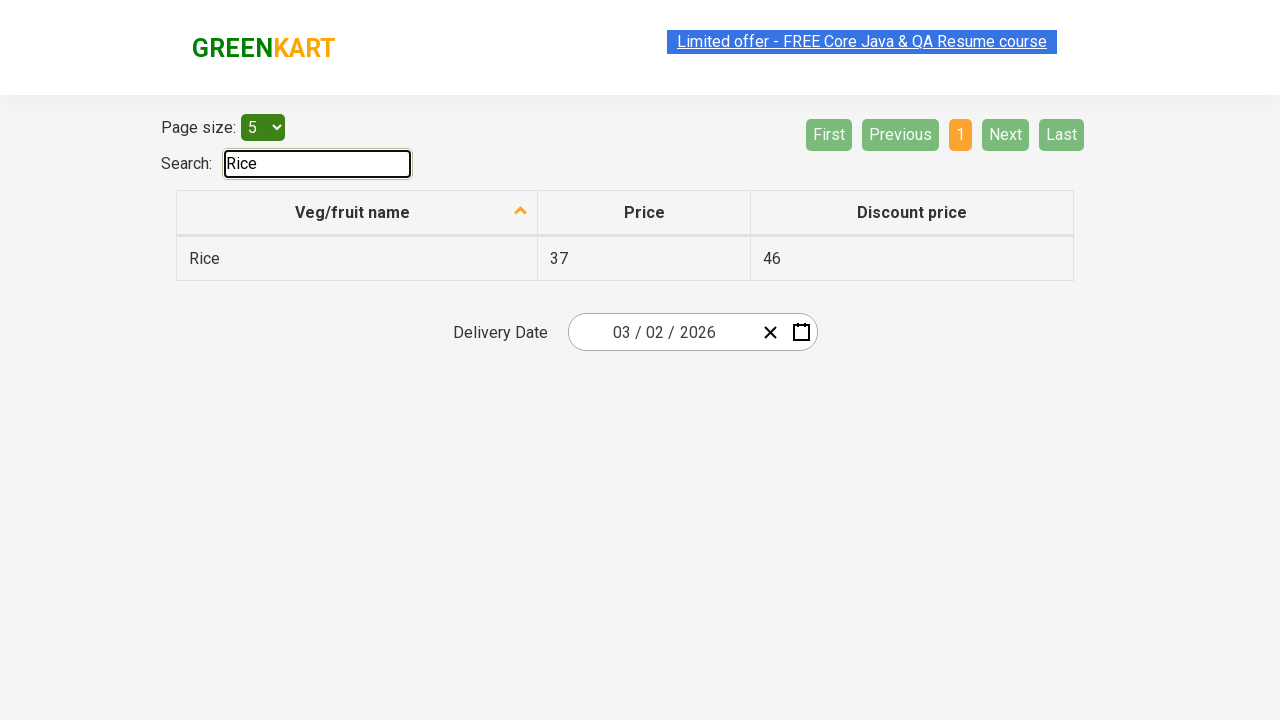

Retrieved all vegetable names from the first column of filtered results
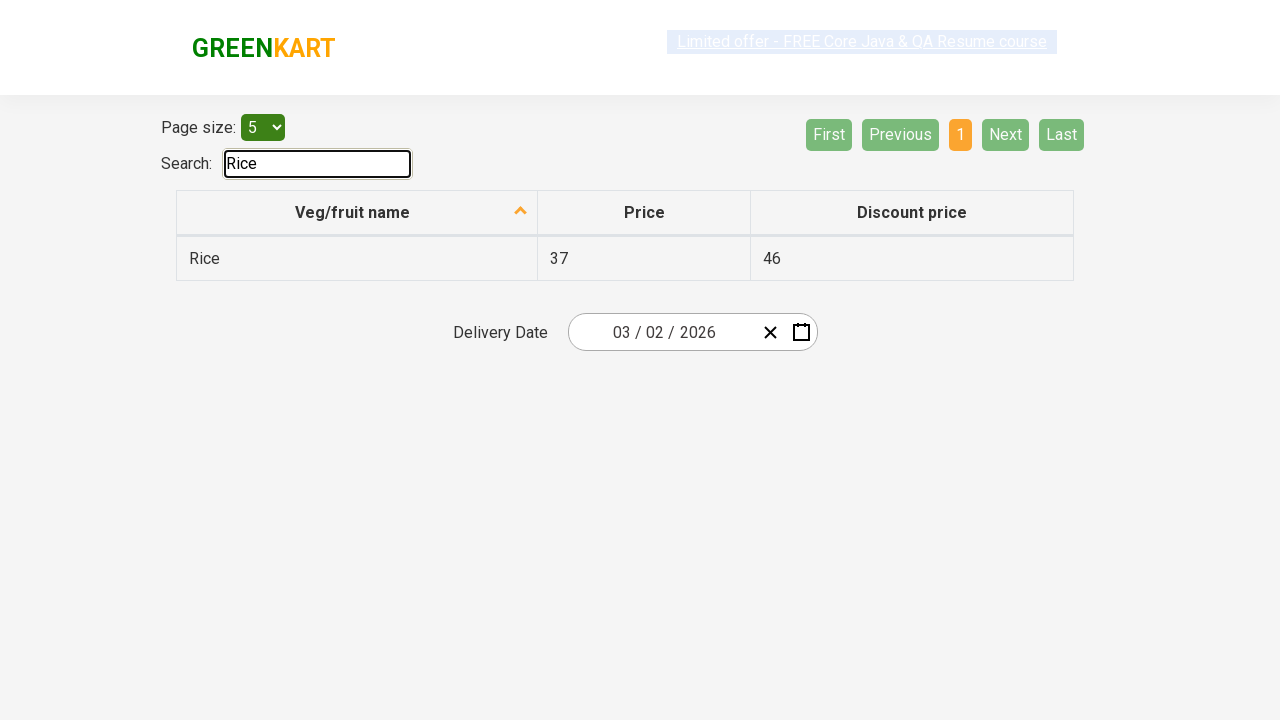

Verified that 'Rice' contains 'Rice'
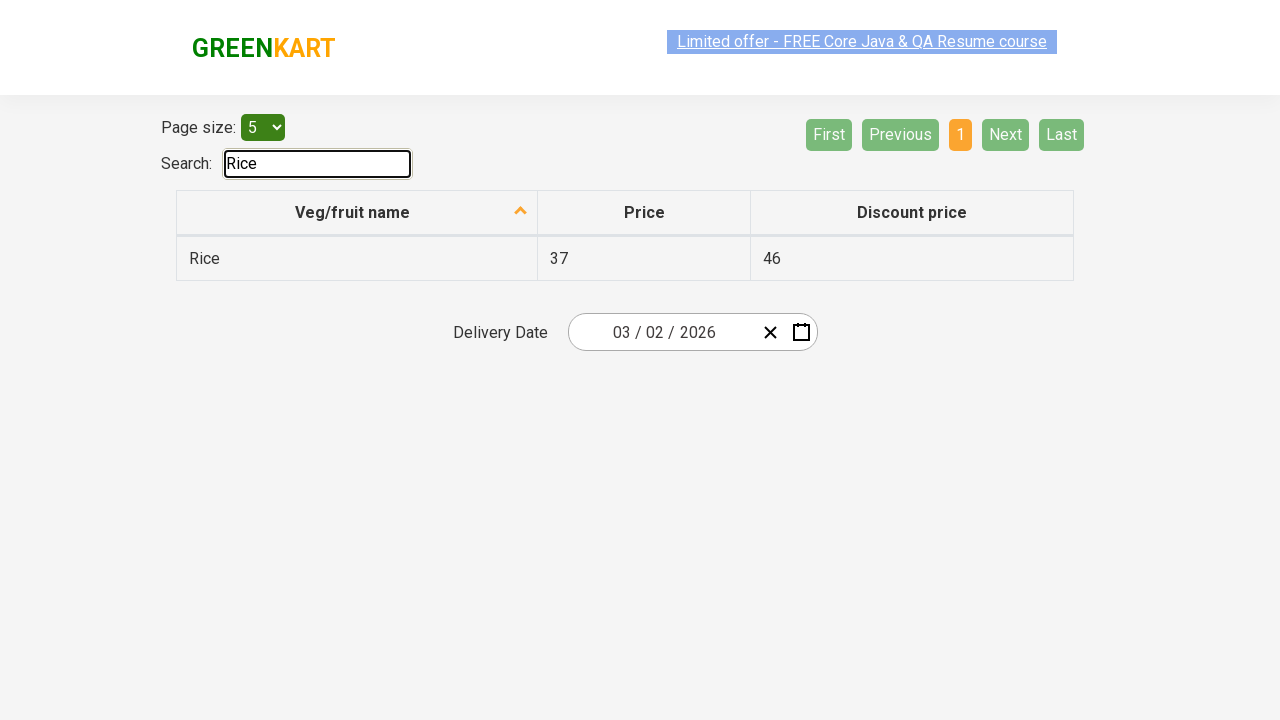

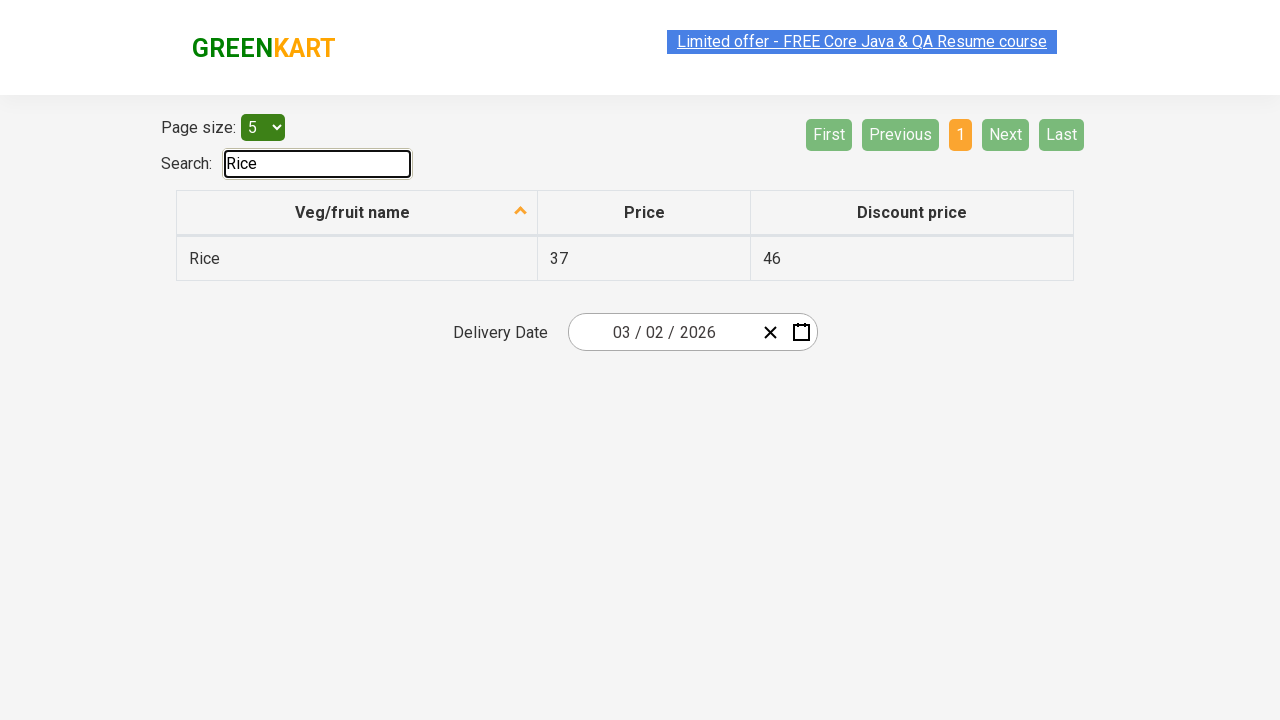